Tests text input functionality by entering text in a textbox, clicking a result button, and verifying the entered text appears in the result

Starting URL: https://kristinek.github.io/site/examples/actions

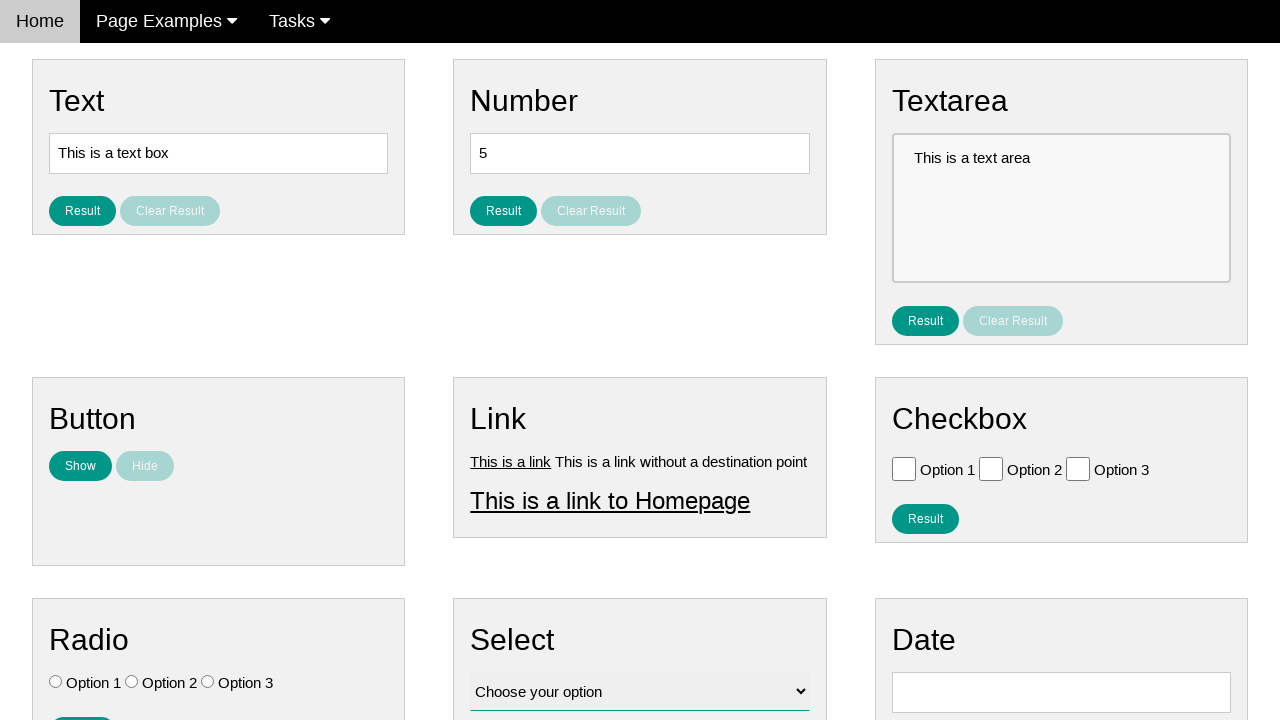

Cleared the text box on [name='vfb-5']
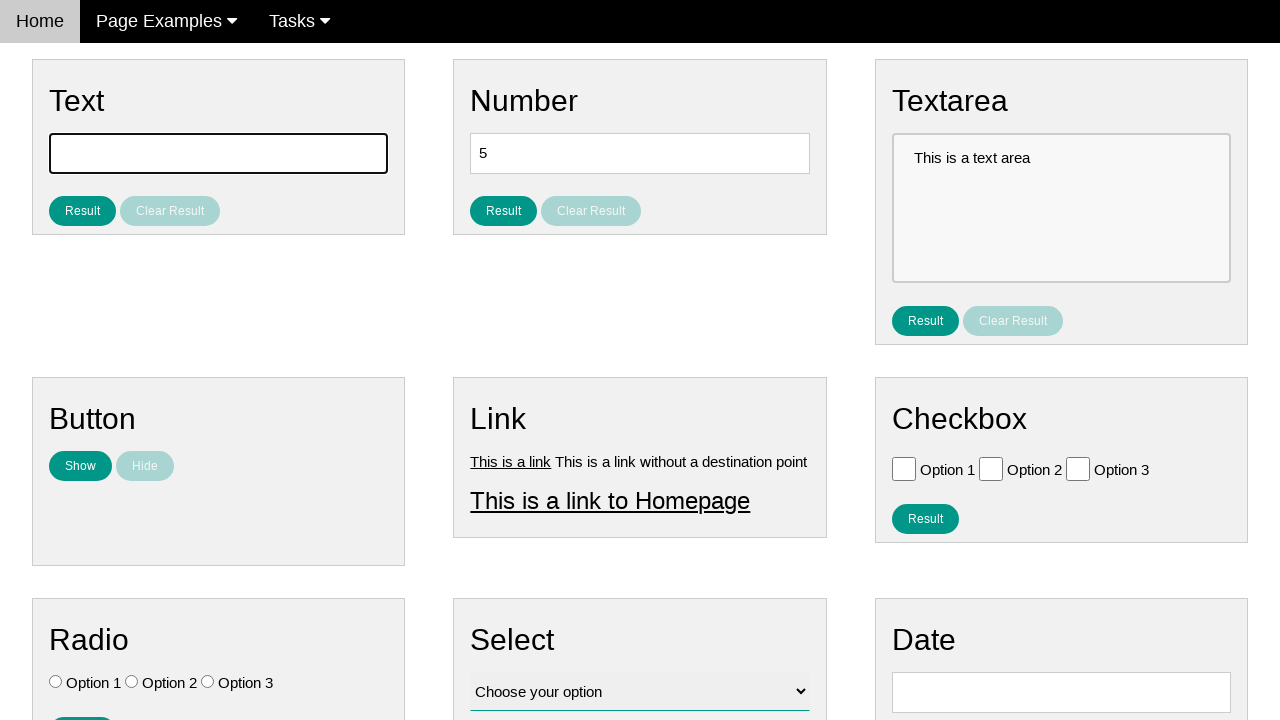

Entered 'Automation Testing' in the text box on [name='vfb-5']
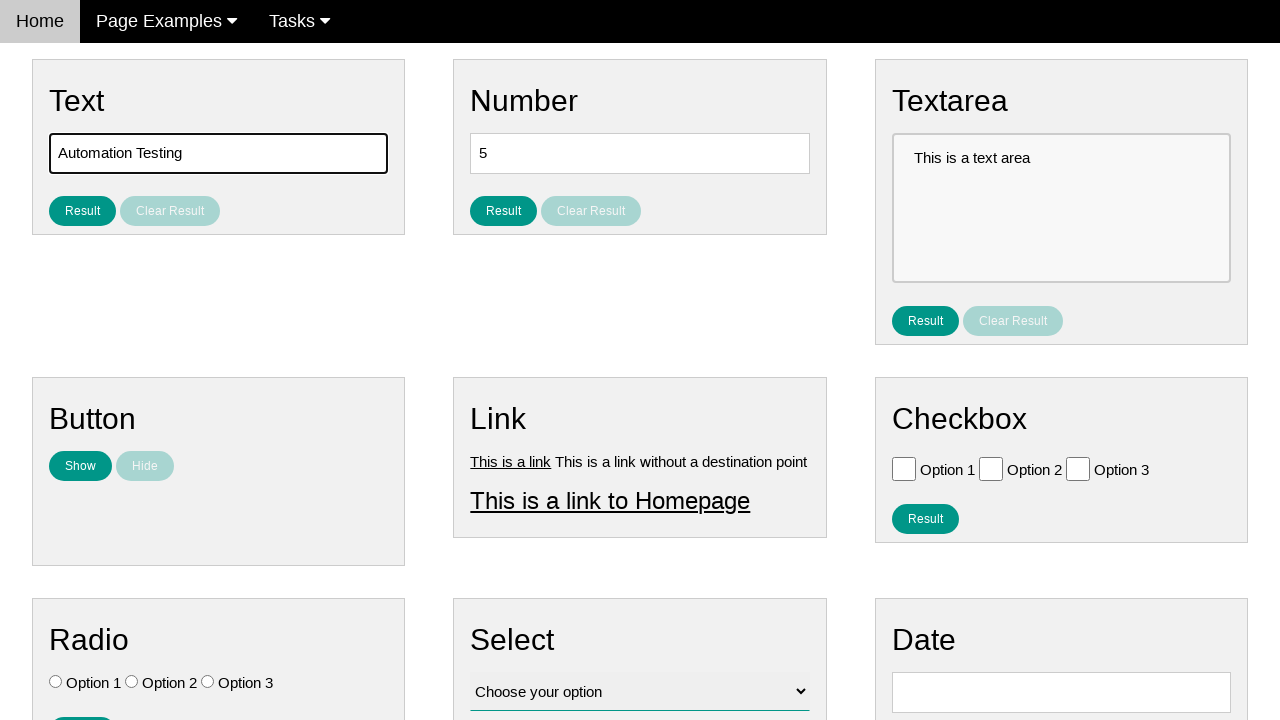

Clicked the result button at (82, 211) on #result_button_text
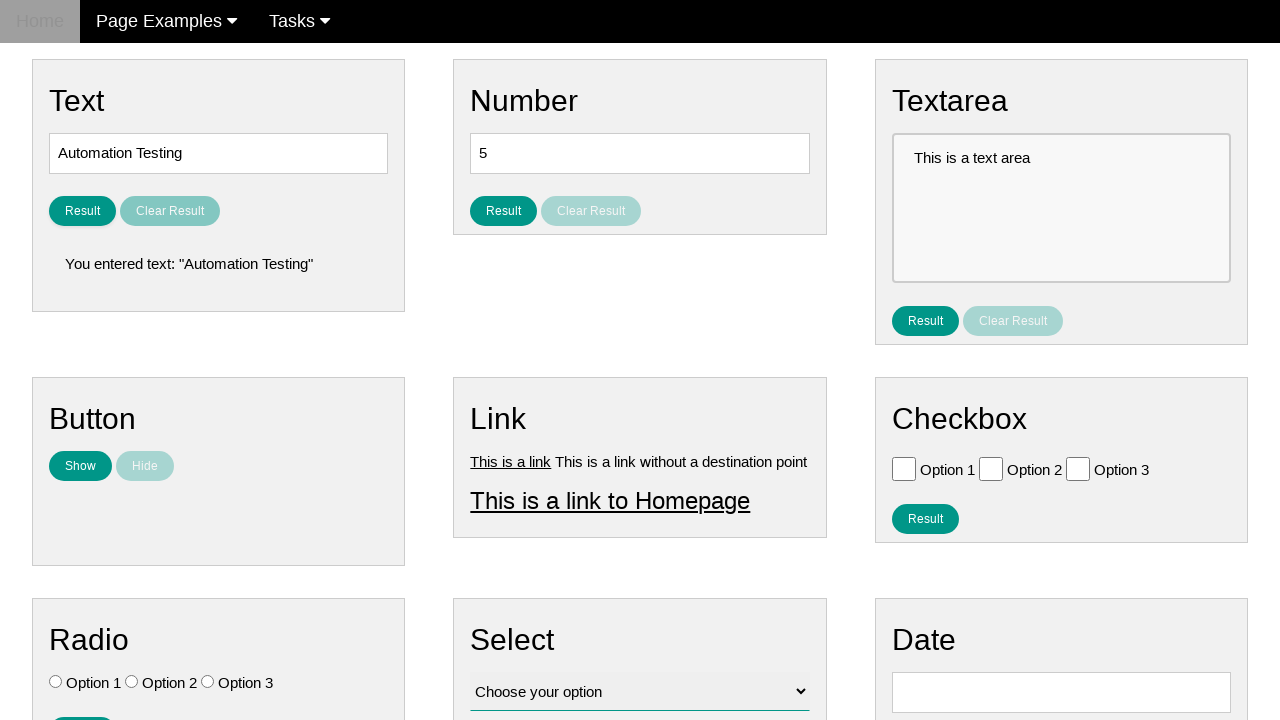

Located the result text element
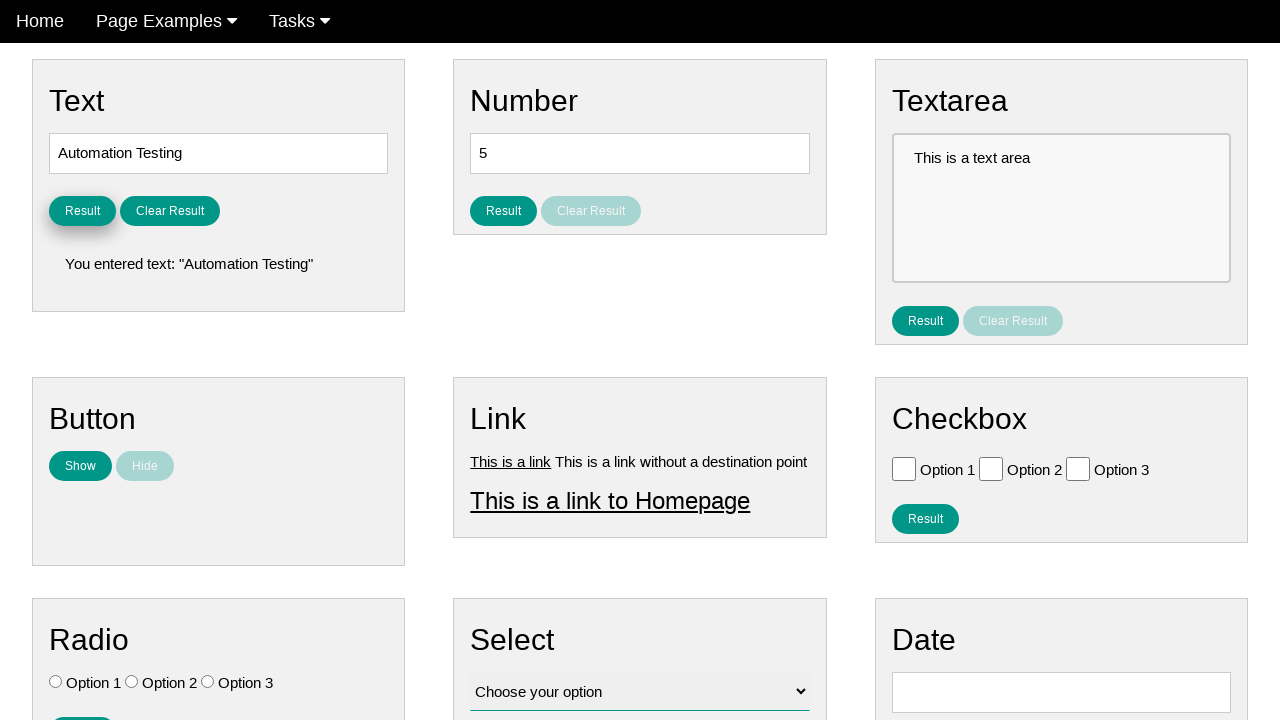

Waited for result text element to be visible
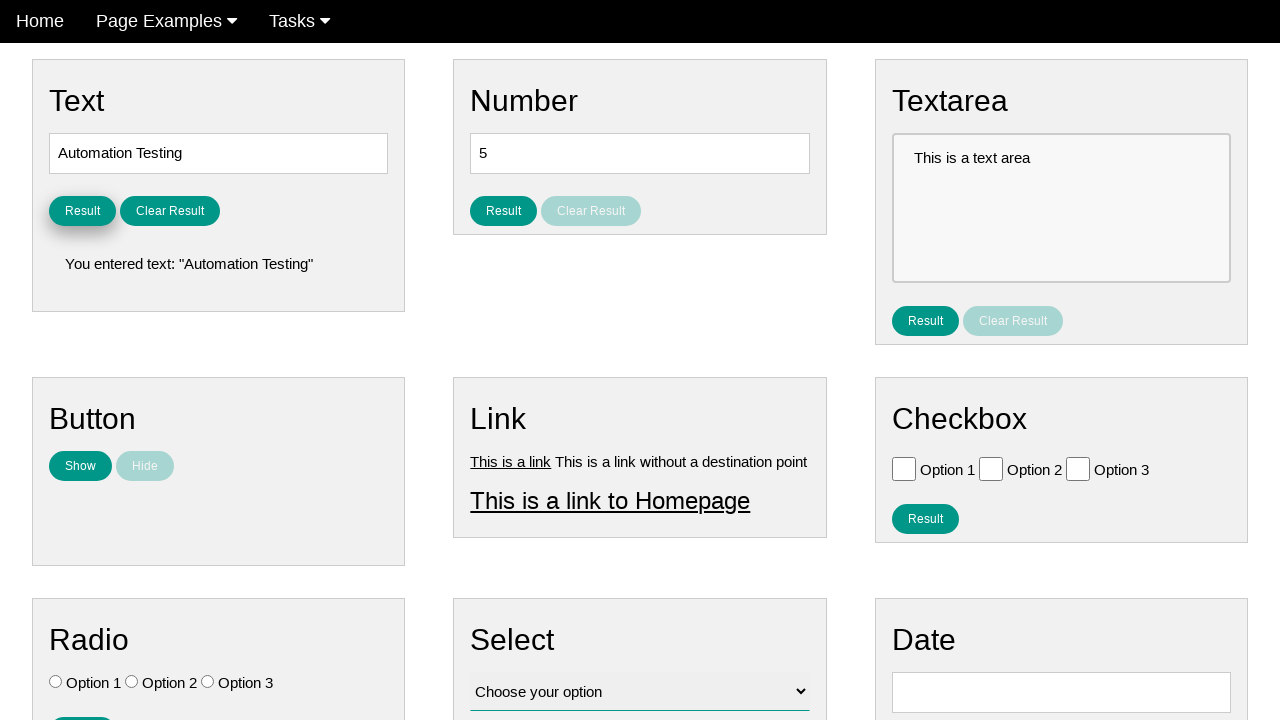

Verified that result text contains 'Automation Testing'
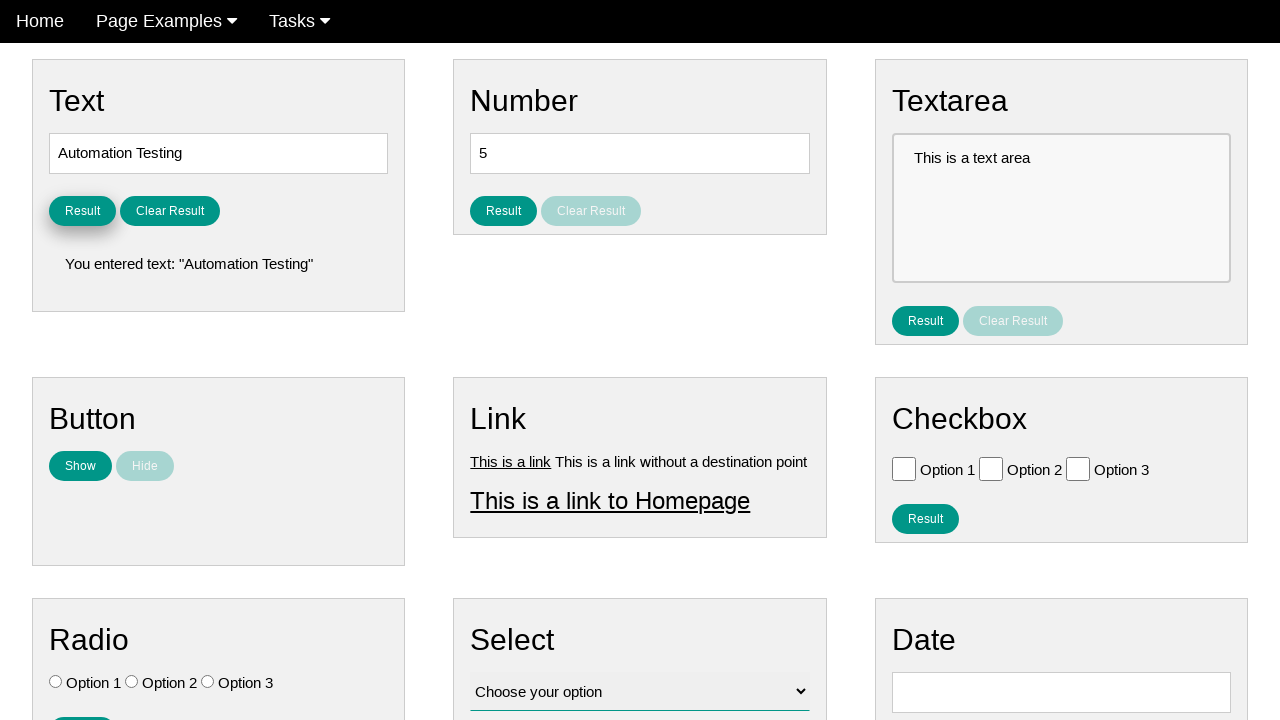

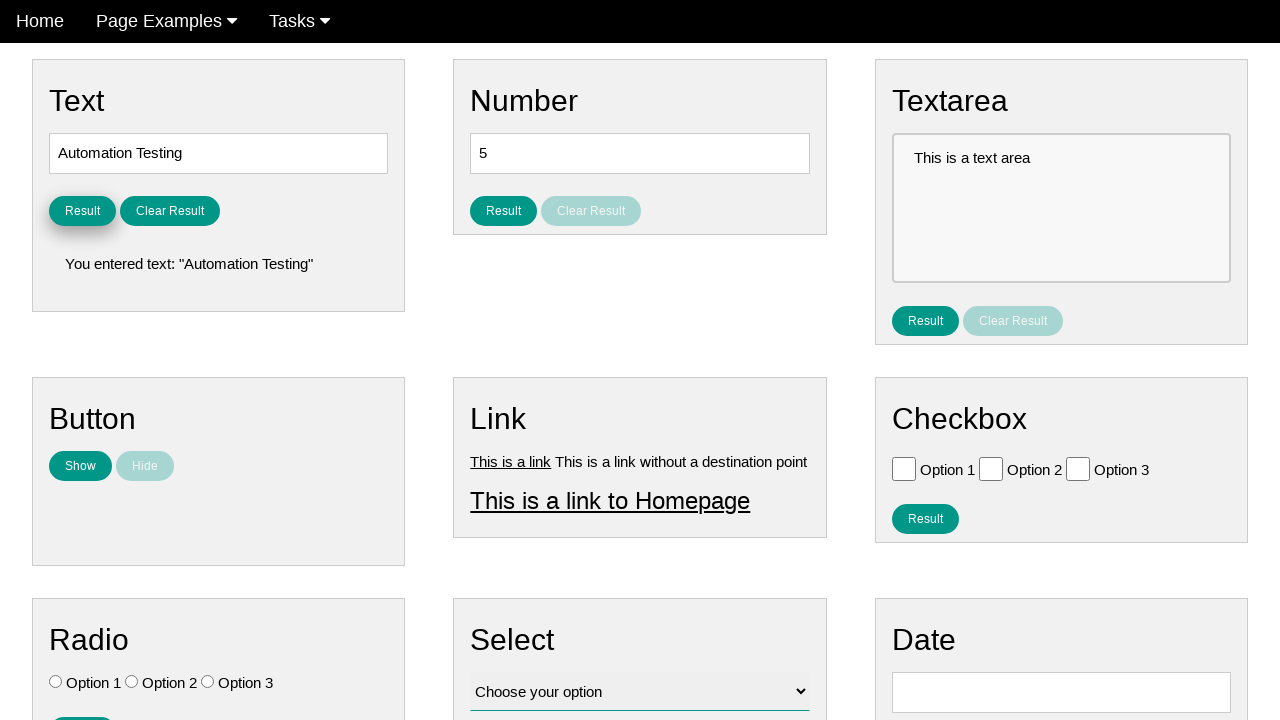